Tests iframe interaction by switching to an iframe and entering text in the editor

Starting URL: https://the-internet.herokuapp.com/iframe

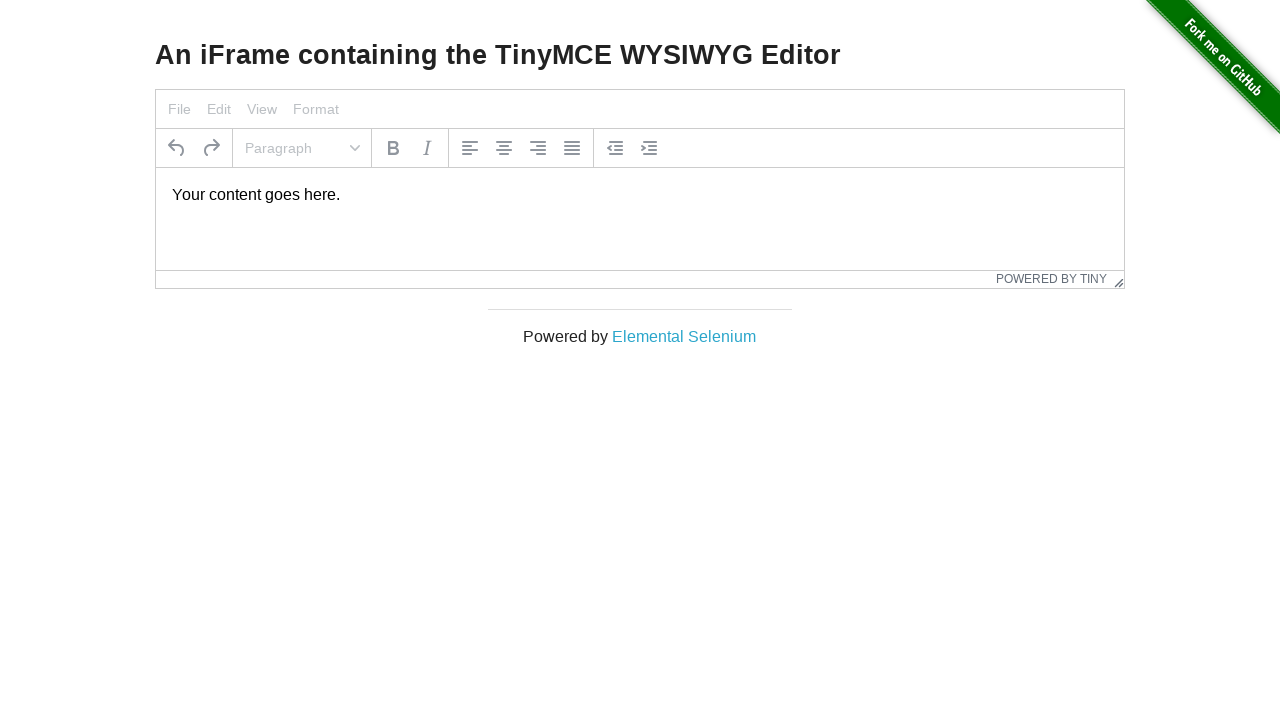

Located the first iframe on the page
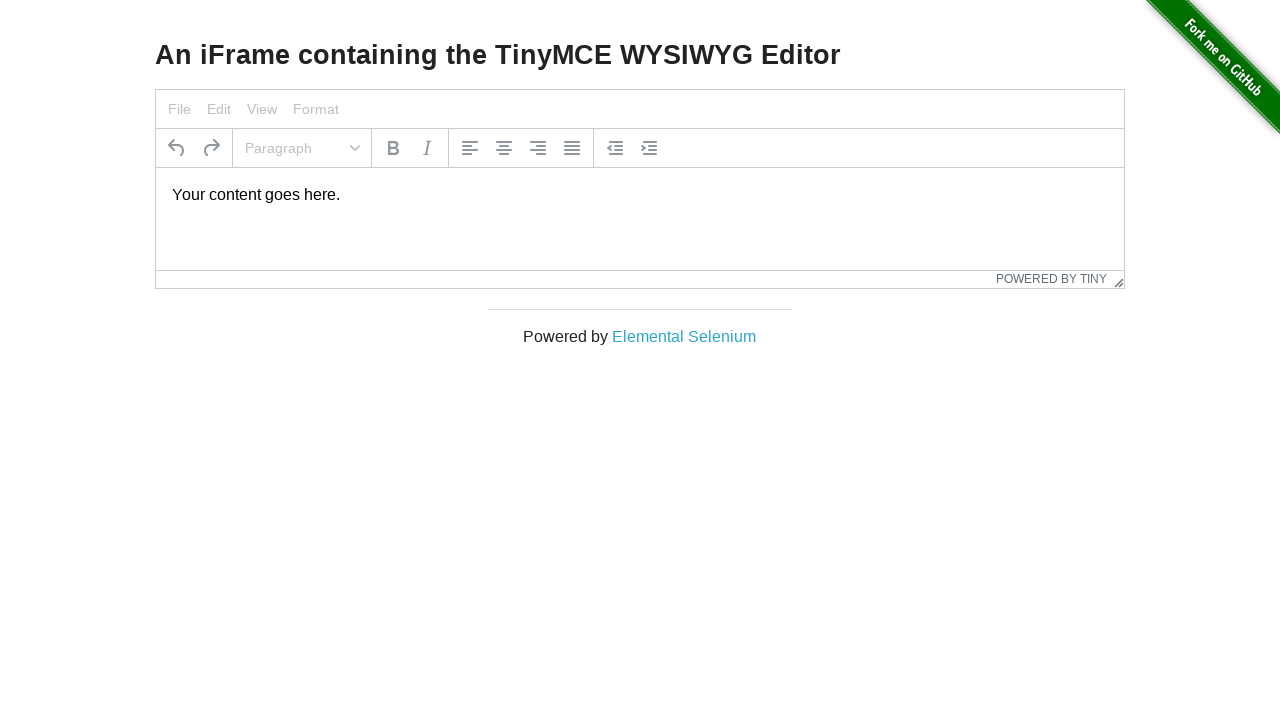

Located the text editor element within the iframe
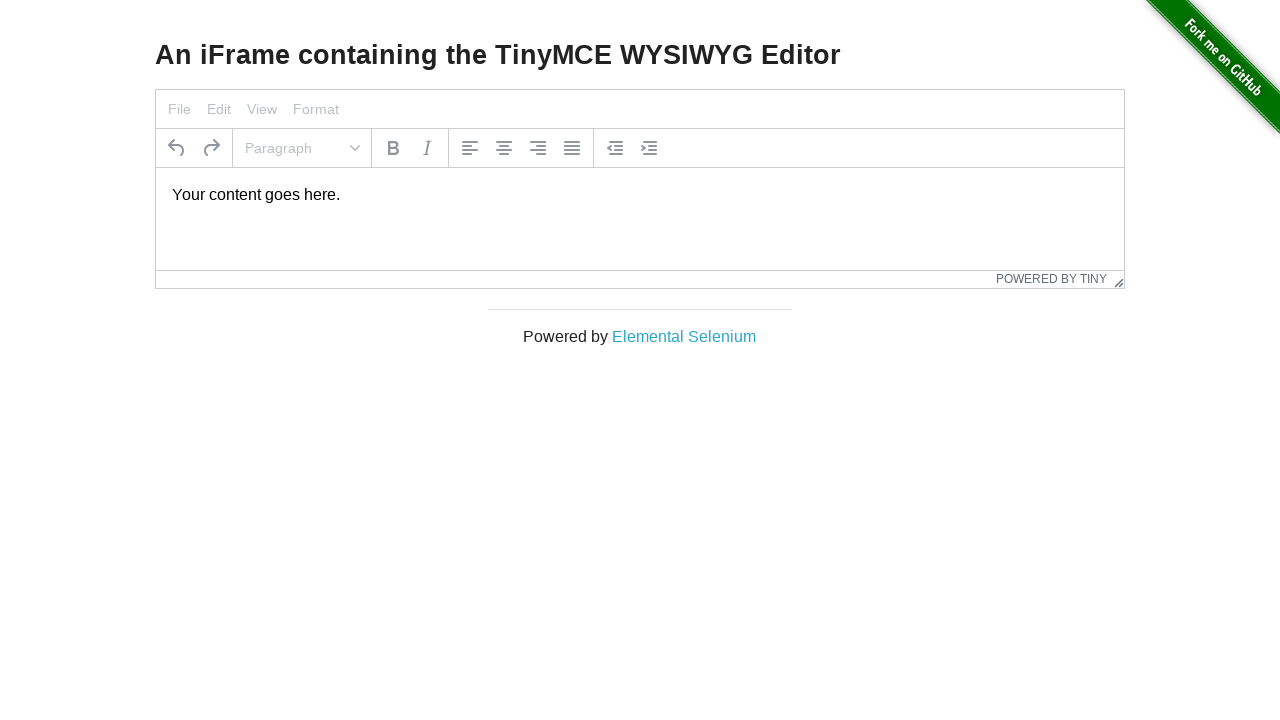

Clicked on the text editor to focus it at (640, 195) on iframe >> nth=0 >> internal:control=enter-frame >> #tinymce
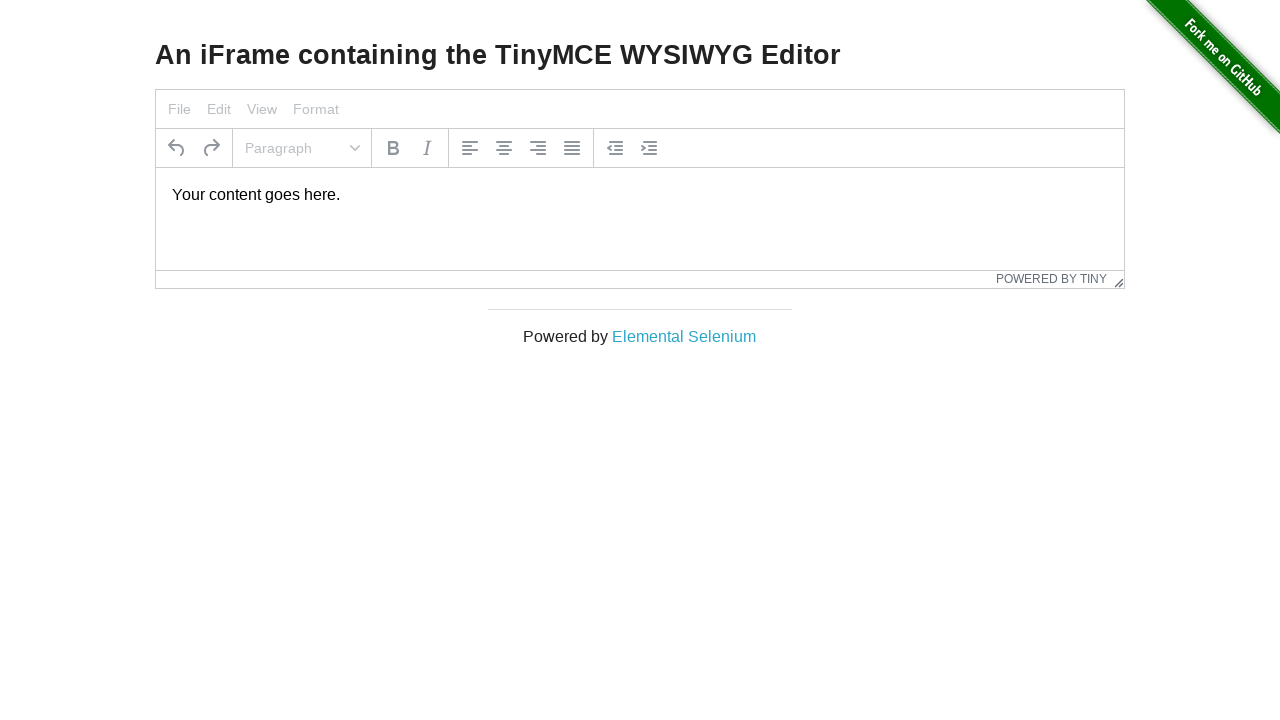

Selected all text in the editor using Ctrl+A on iframe >> nth=0 >> internal:control=enter-frame >> #tinymce
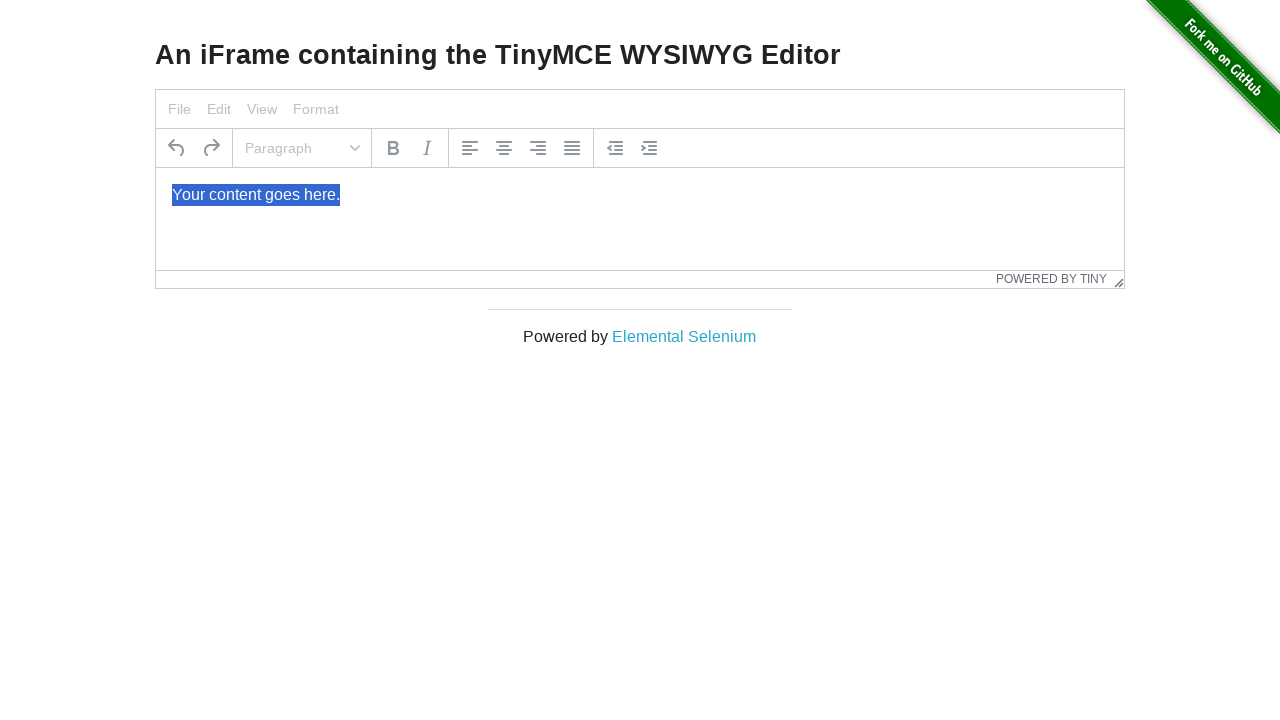

Typed 'Hola saludos desde el Bootcamp Tsoft' in the editor on iframe >> nth=0 >> internal:control=enter-frame >> #tinymce
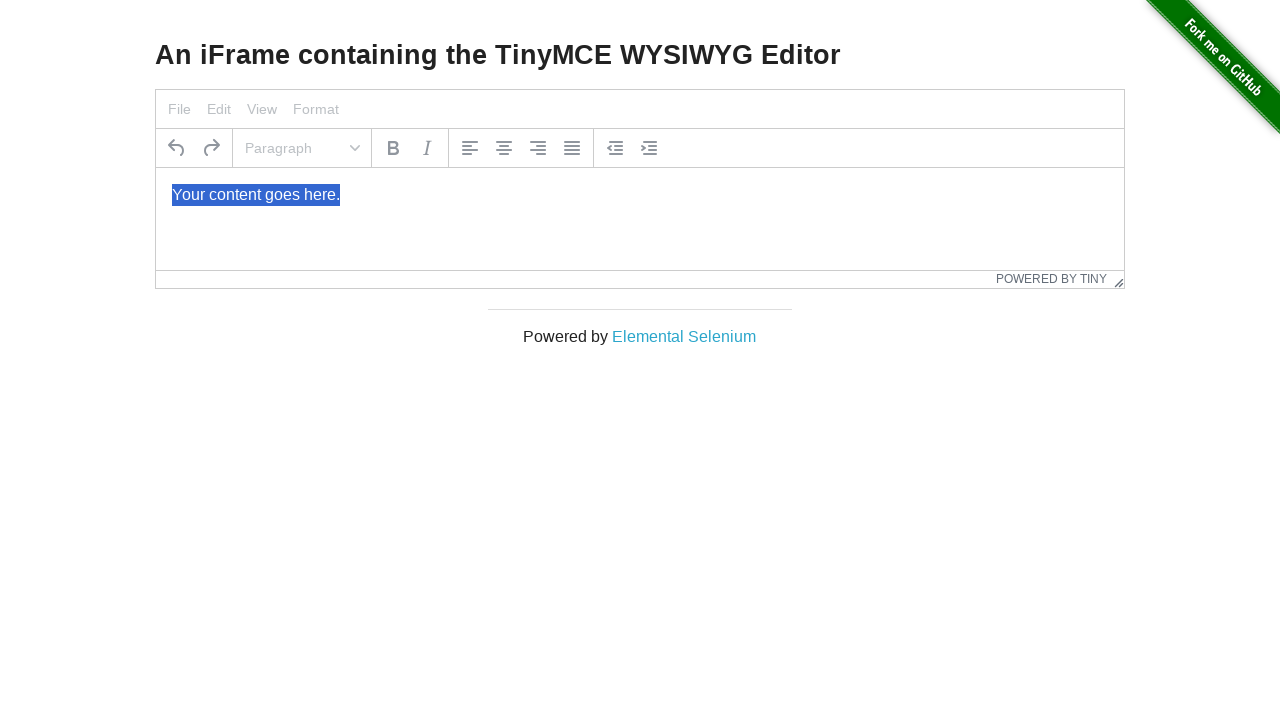

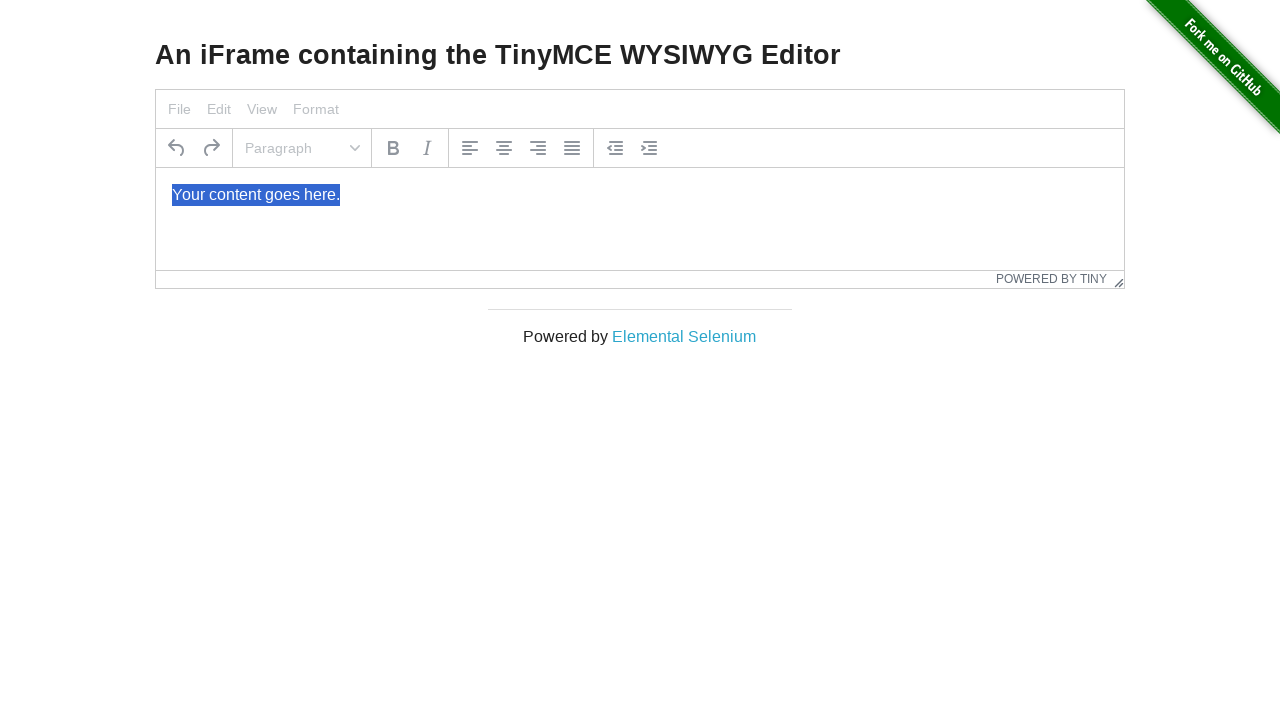